Tests browser alert popup functionality by entering a name, clicking a confirm button to trigger an alert, and then dismissing the alert dialog.

Starting URL: https://www.letskodeit.com/practice

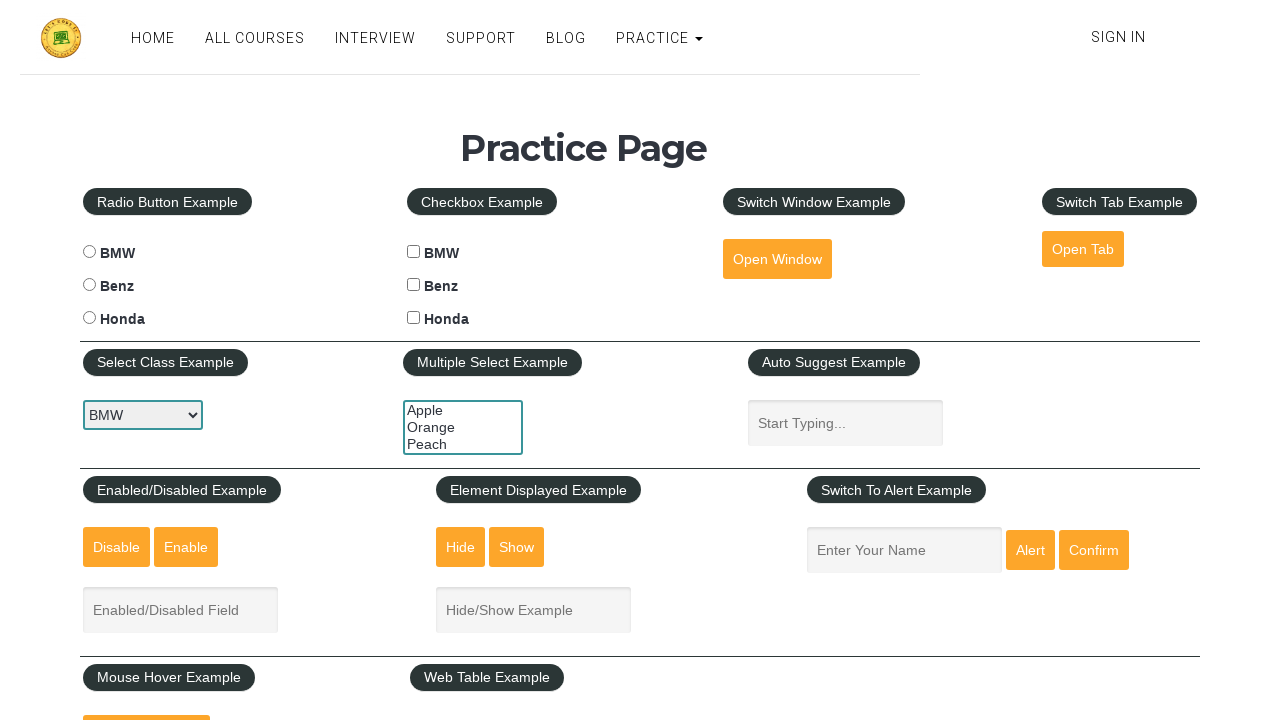

Filled name input field with 'Tejaswi' on input#name
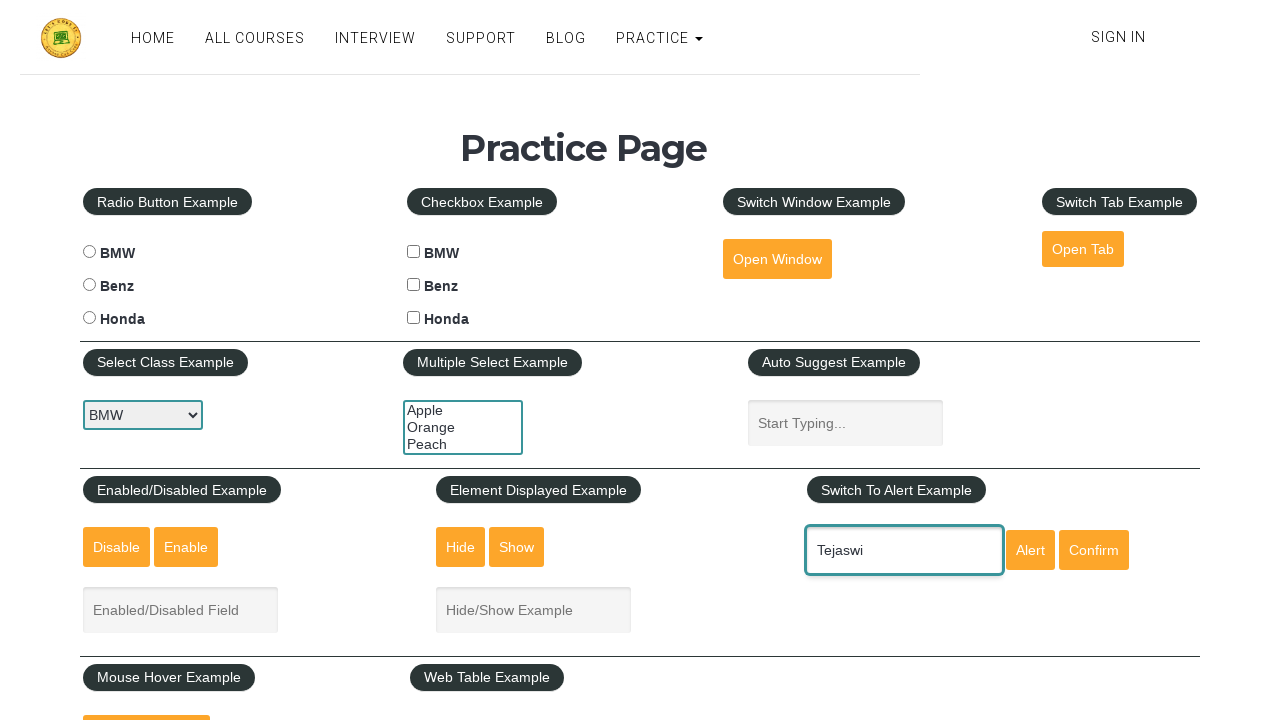

Clicked confirm button to trigger alert popup at (1094, 550) on input#confirmbtn
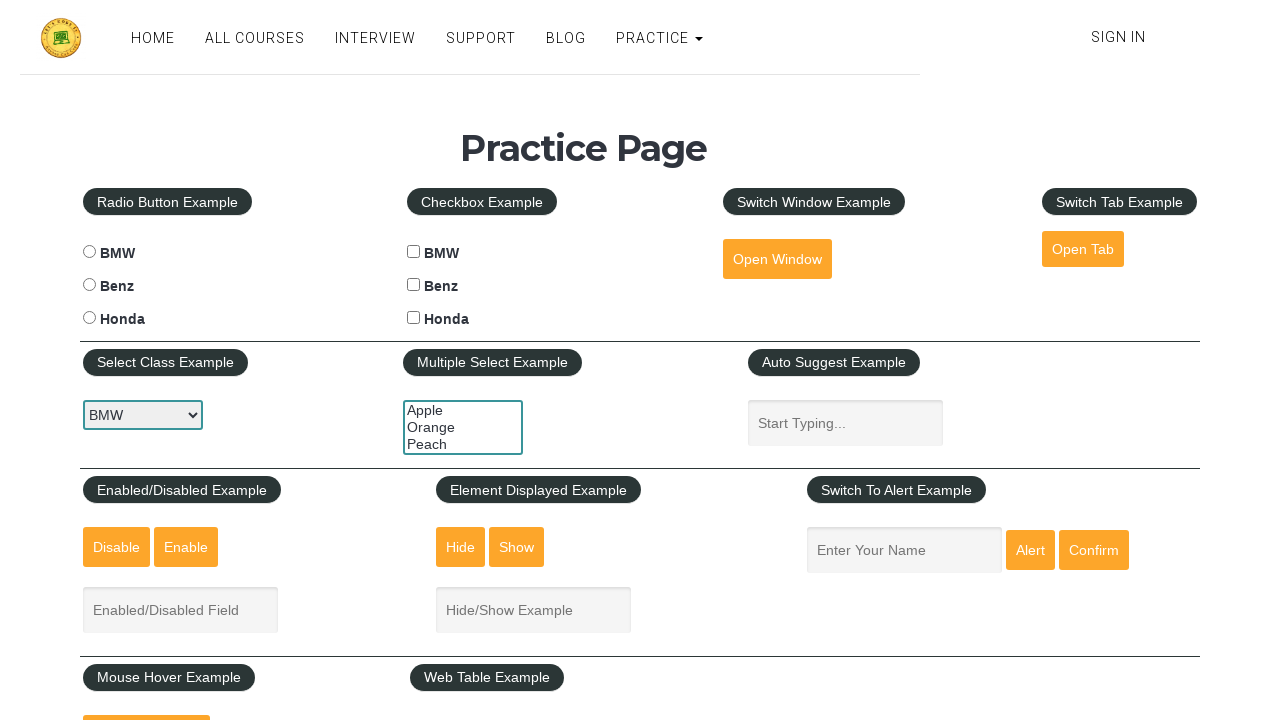

Set up dialog handler to dismiss alert
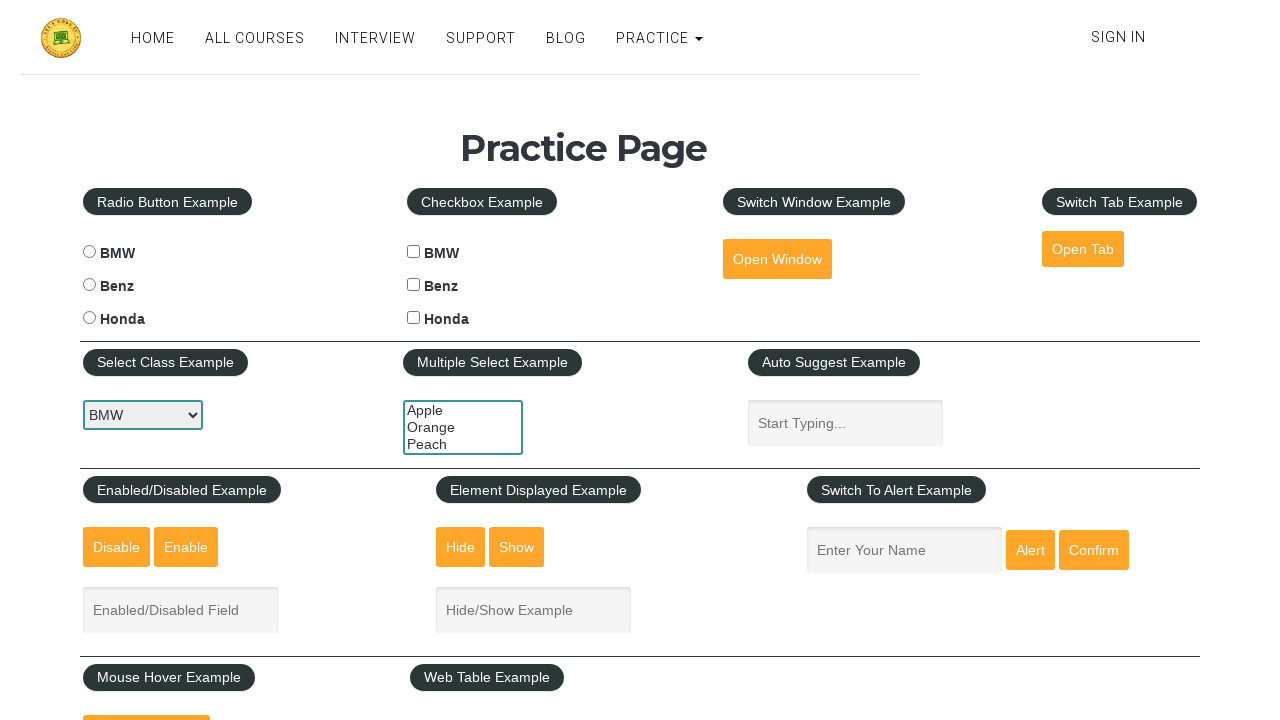

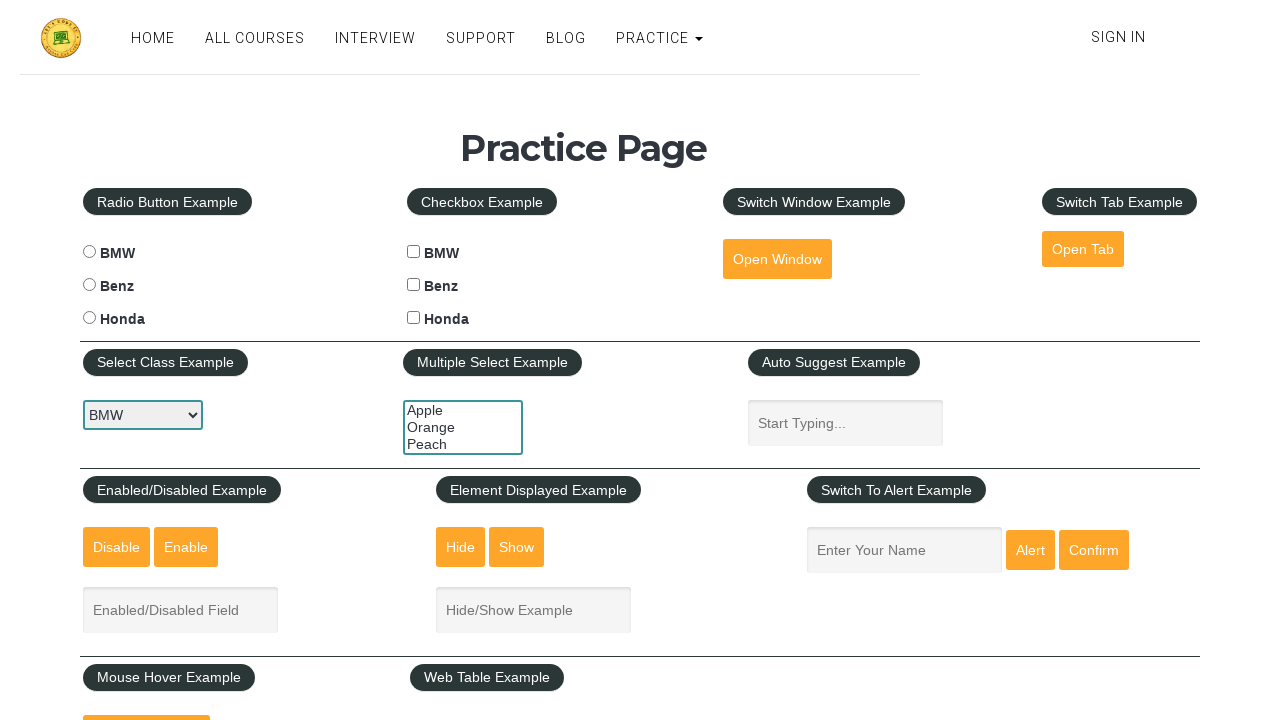